Tests successful user registration by filling all required fields (email, password, and password confirmation) and verifying success alert

Starting URL: https://project-1-utc-angular.onrender.com/

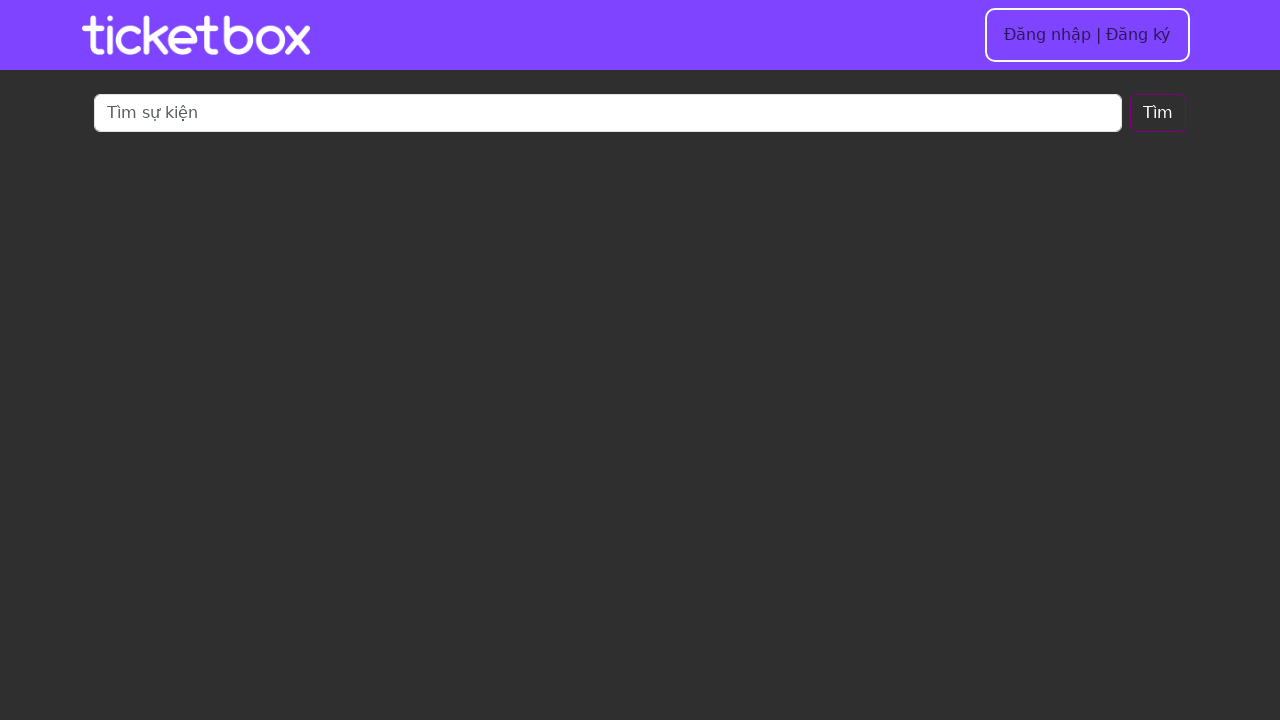

Clicked login button to navigate to login page at (1087, 35) on #login-button
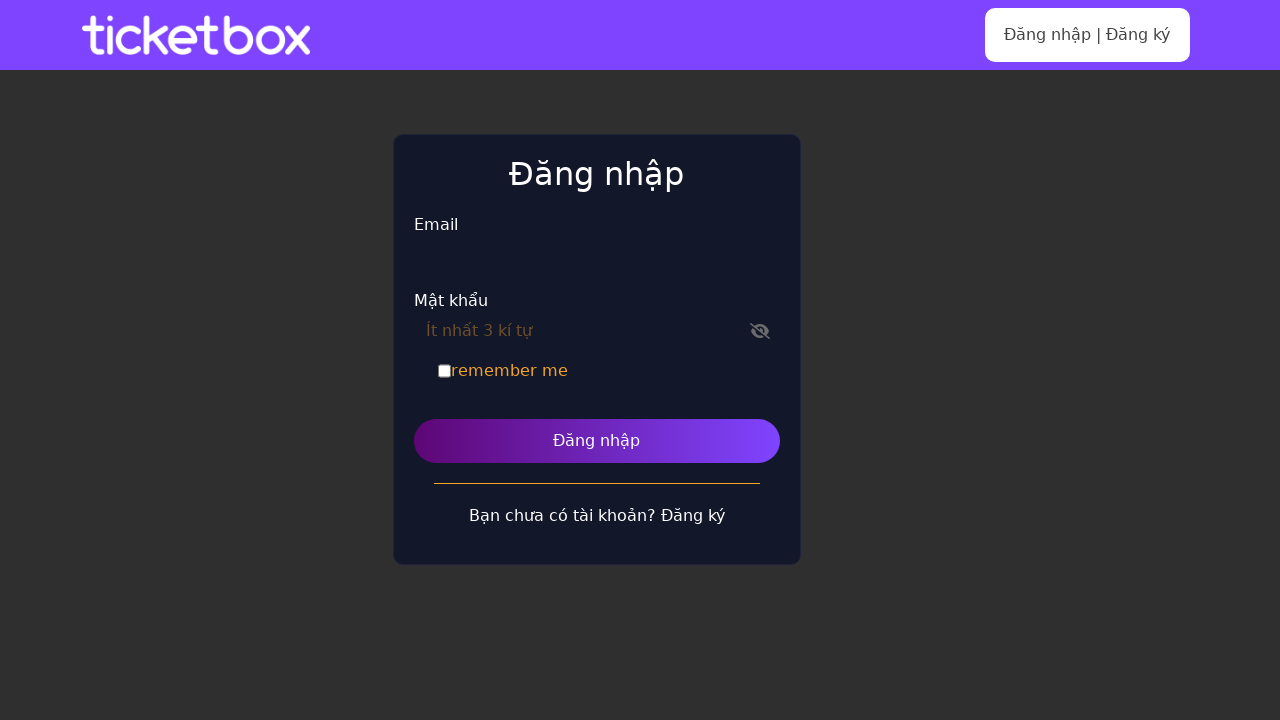

Navigation to login page completed
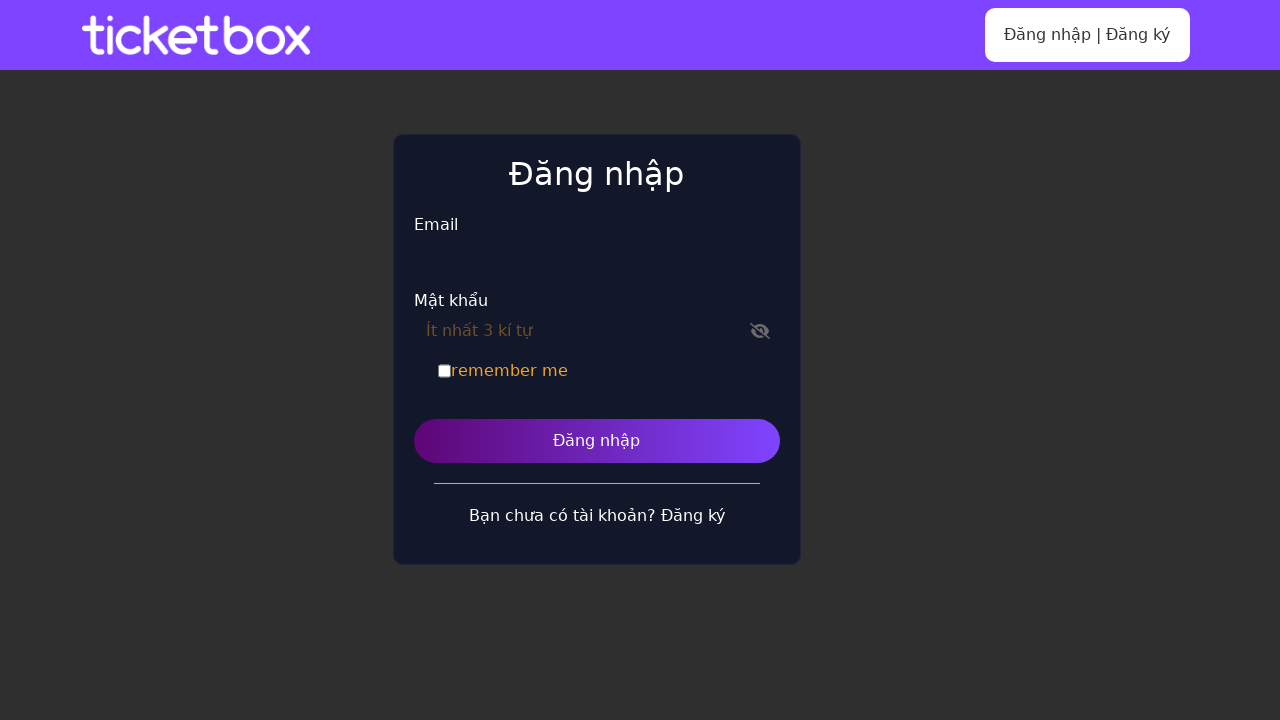

Clicked register button to switch to registration form at (693, 515) on #register-button
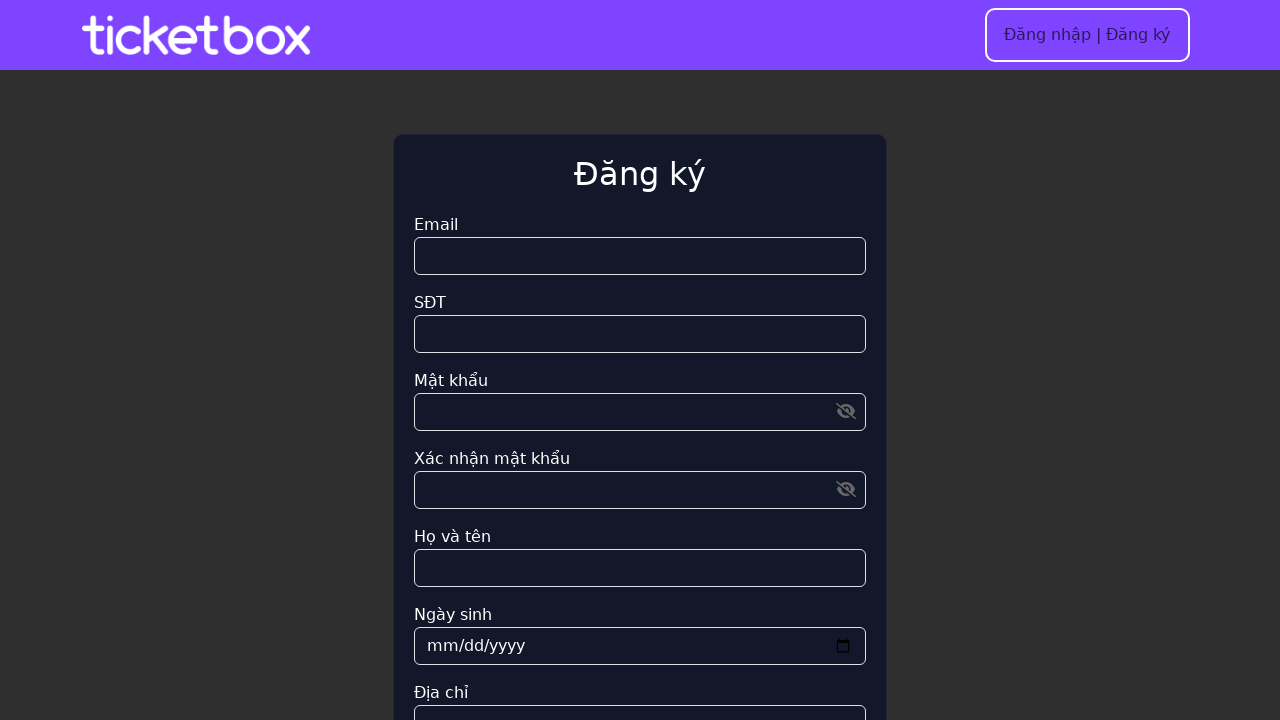

Filled email field with 'testuser456@gmail.com' on #email
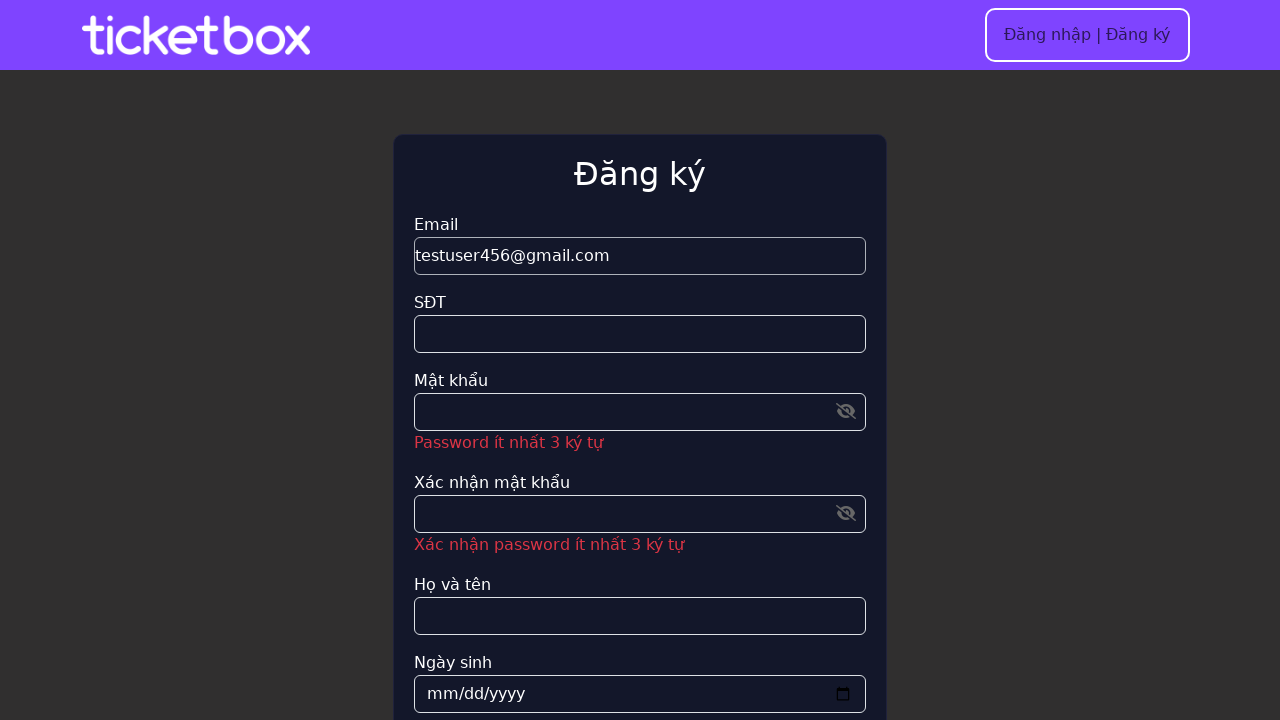

Filled password field with '123456' on #password
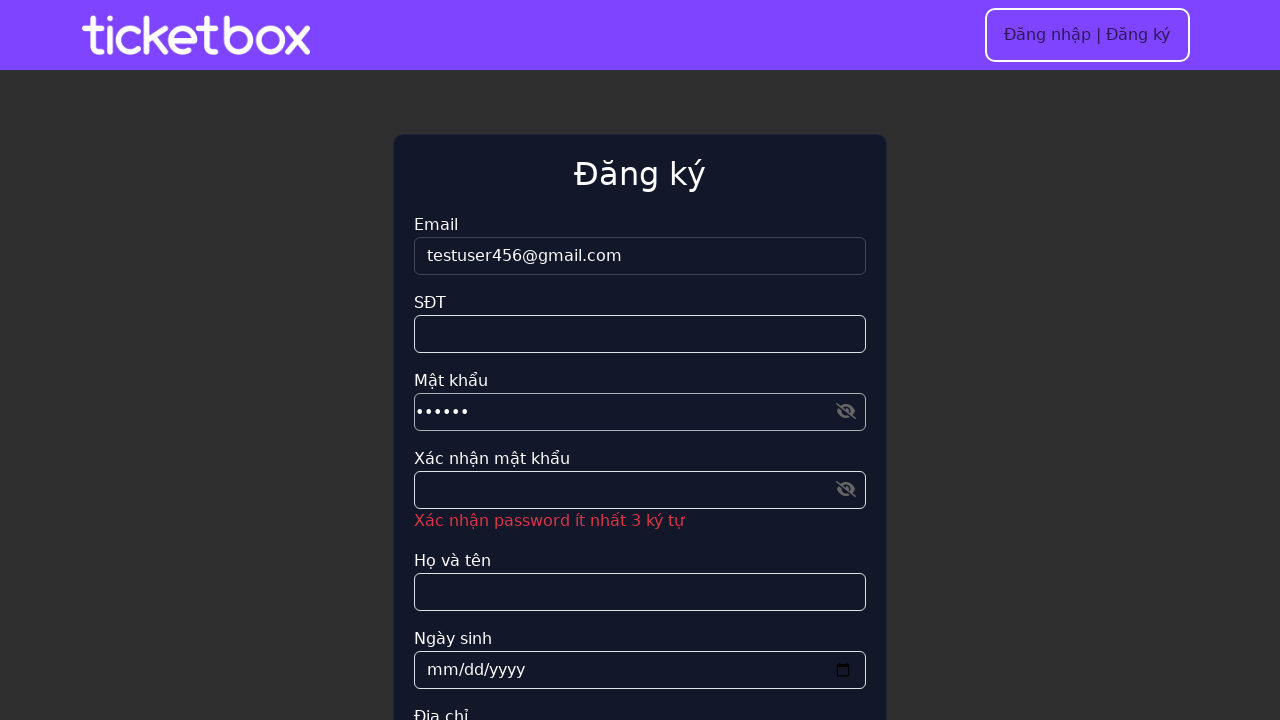

Filled retype password field with '123456' on #retype-password
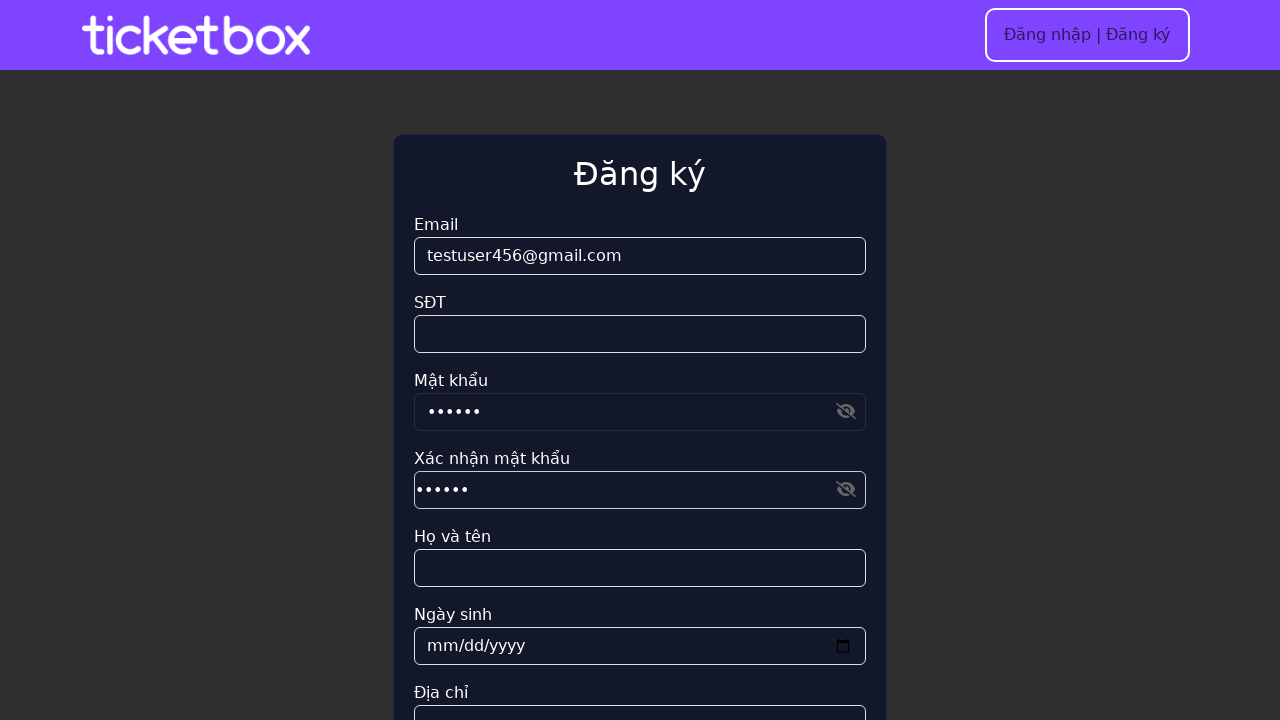

Clicked register button to submit registration form at (640, 361) on #register-button-2
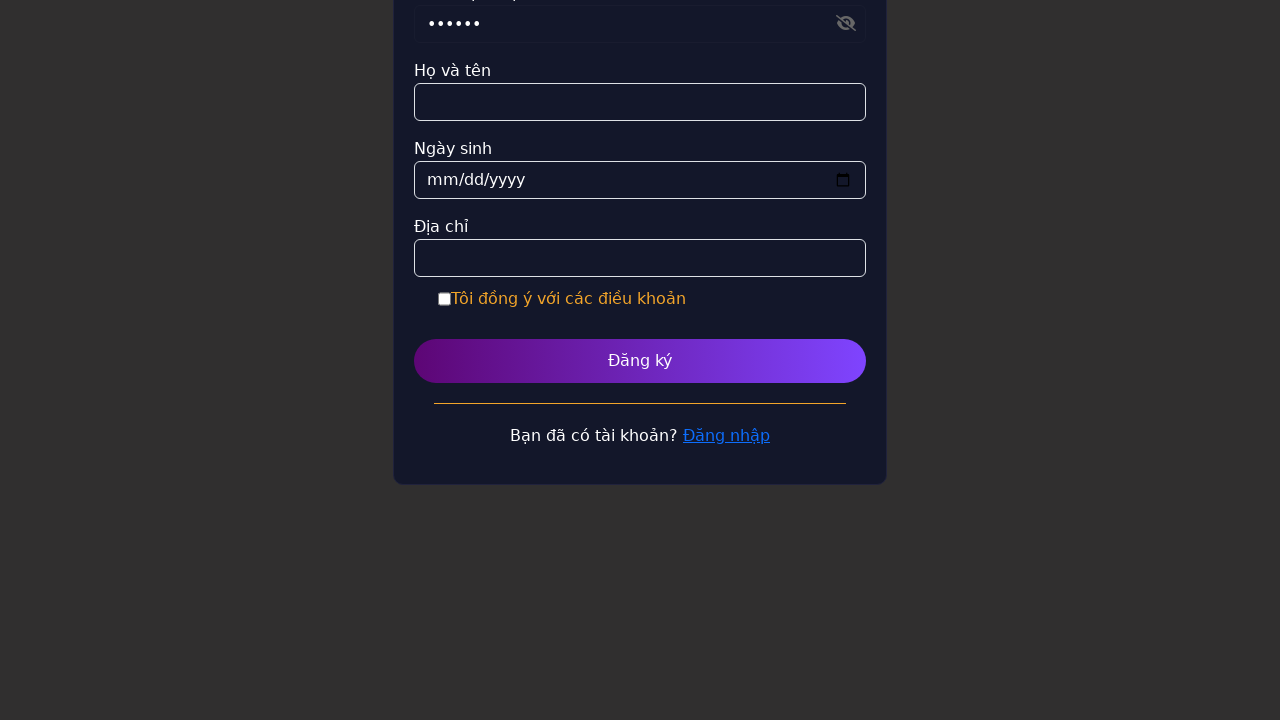

Set up dialog handler to accept success alert
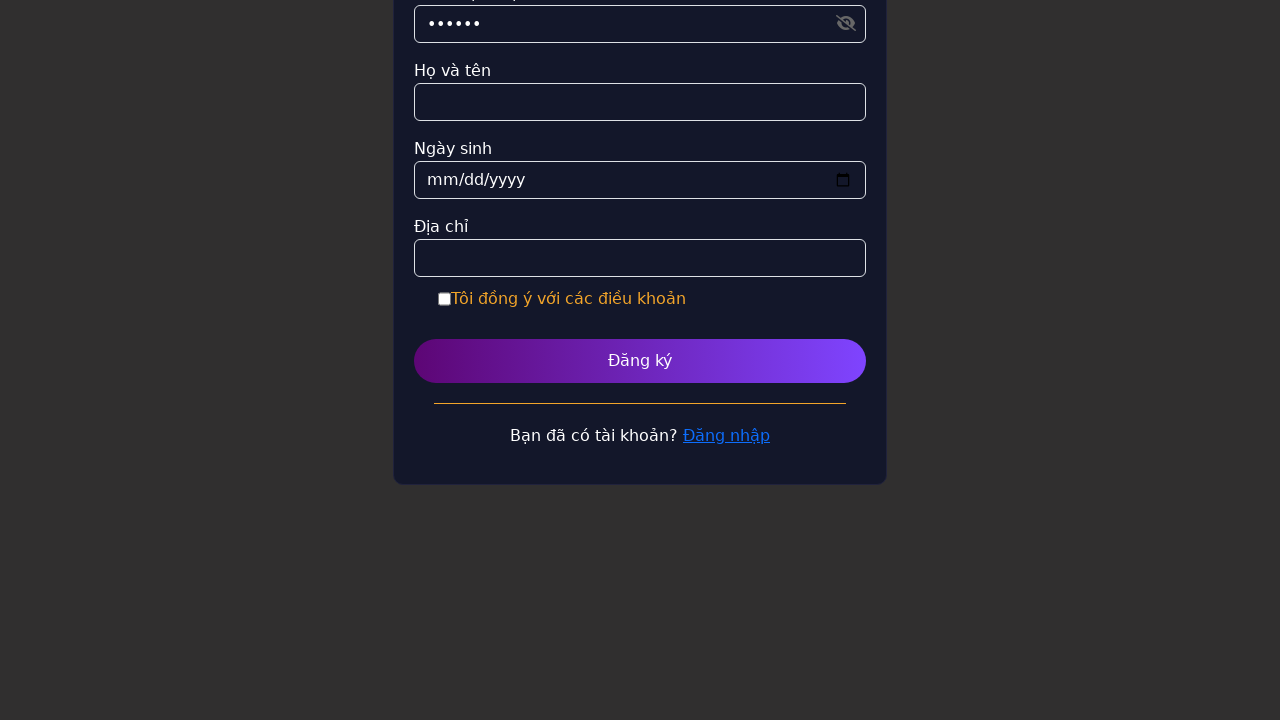

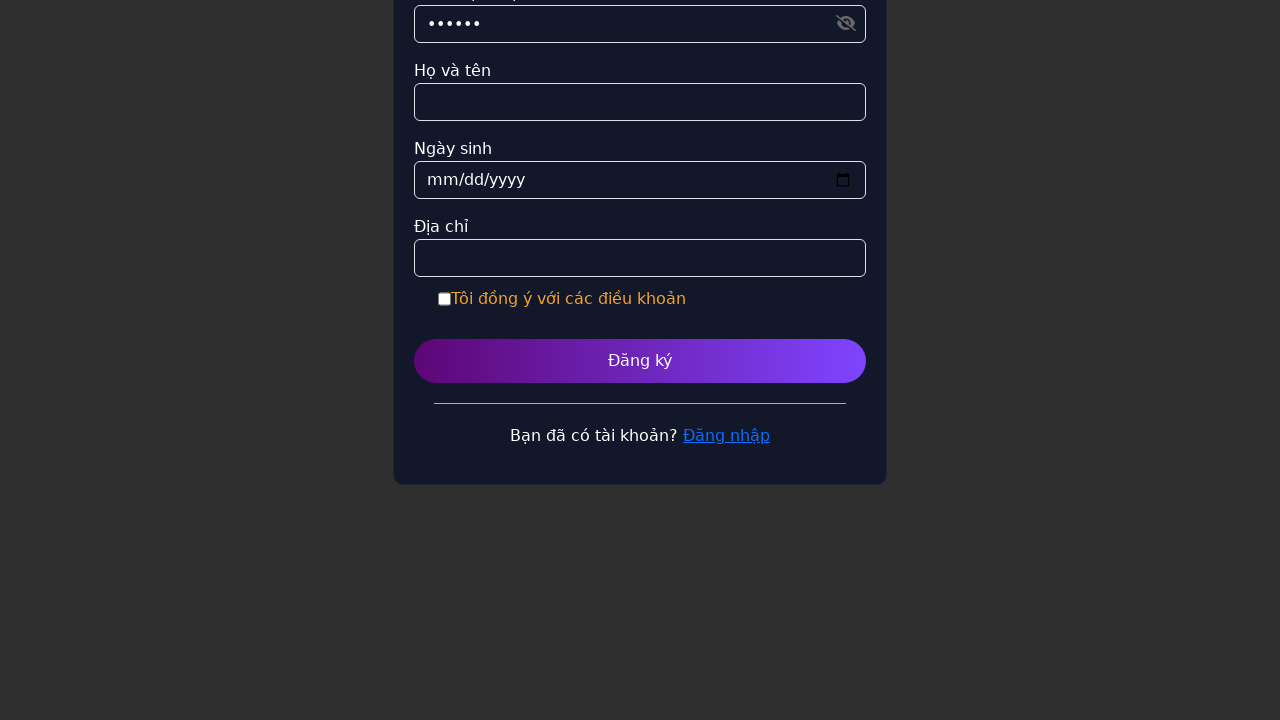